Clicks all checkboxes on the test automation practice page

Starting URL: https://testautomationpractice.blogspot.com/

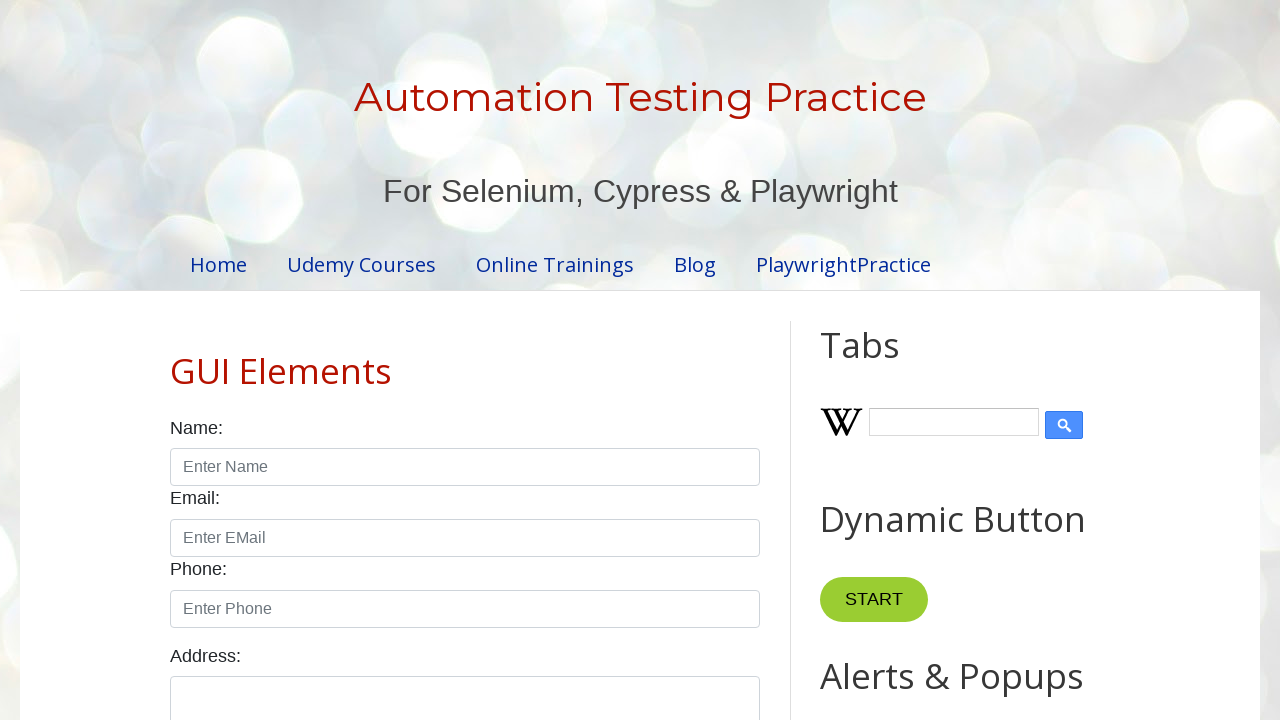

Located all checkboxes on the test automation practice page
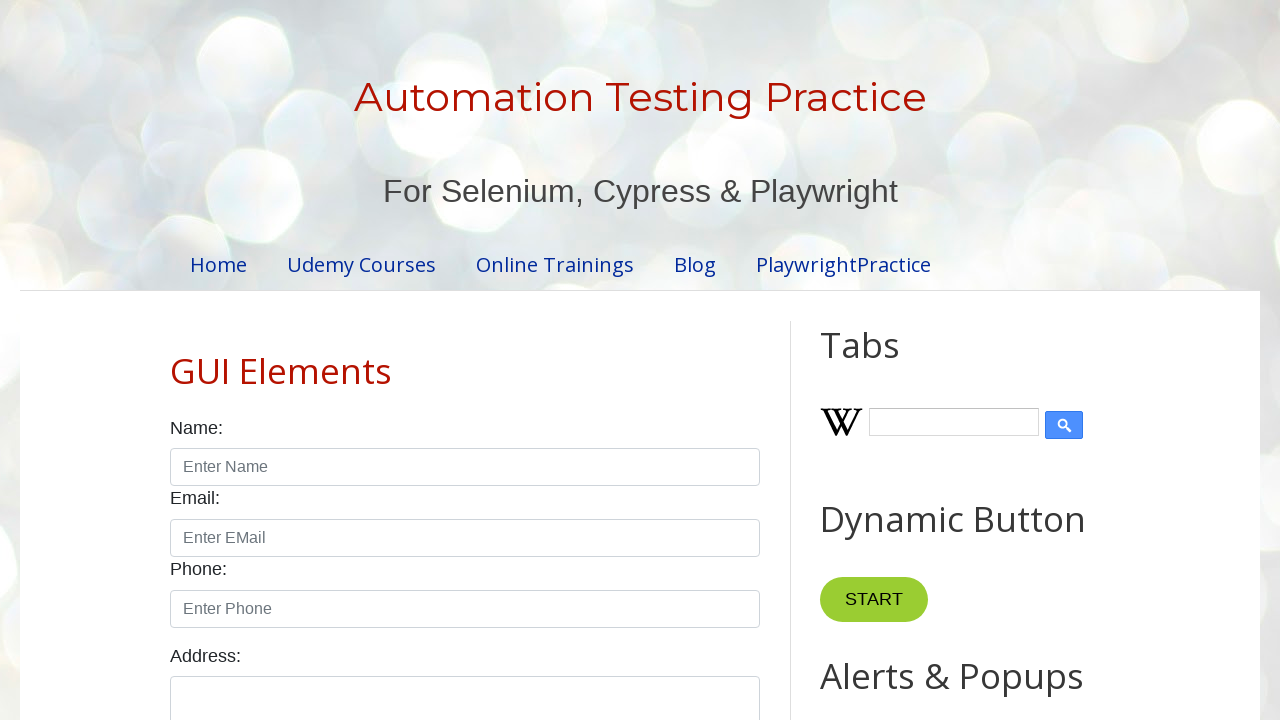

Clicked a checkbox at (176, 360) on xpath=//input[@class='form-check-input' and @type='checkbox'] >> nth=0
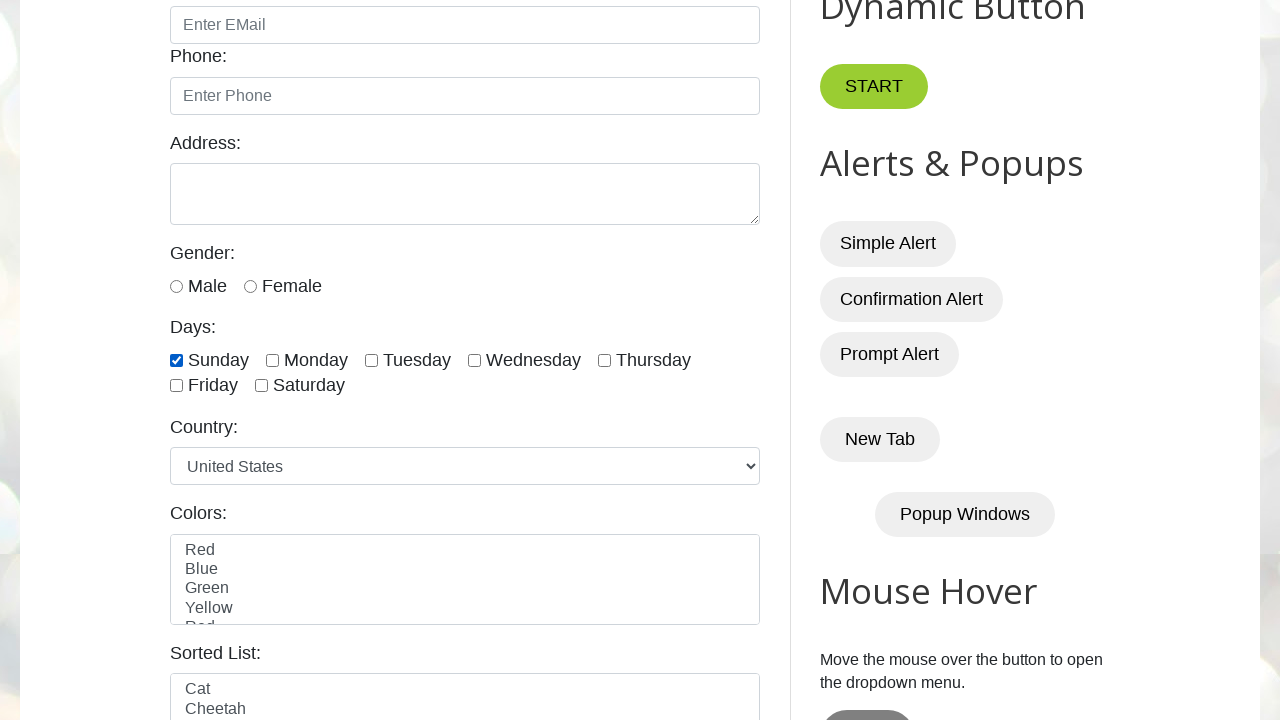

Clicked a checkbox at (272, 360) on xpath=//input[@class='form-check-input' and @type='checkbox'] >> nth=1
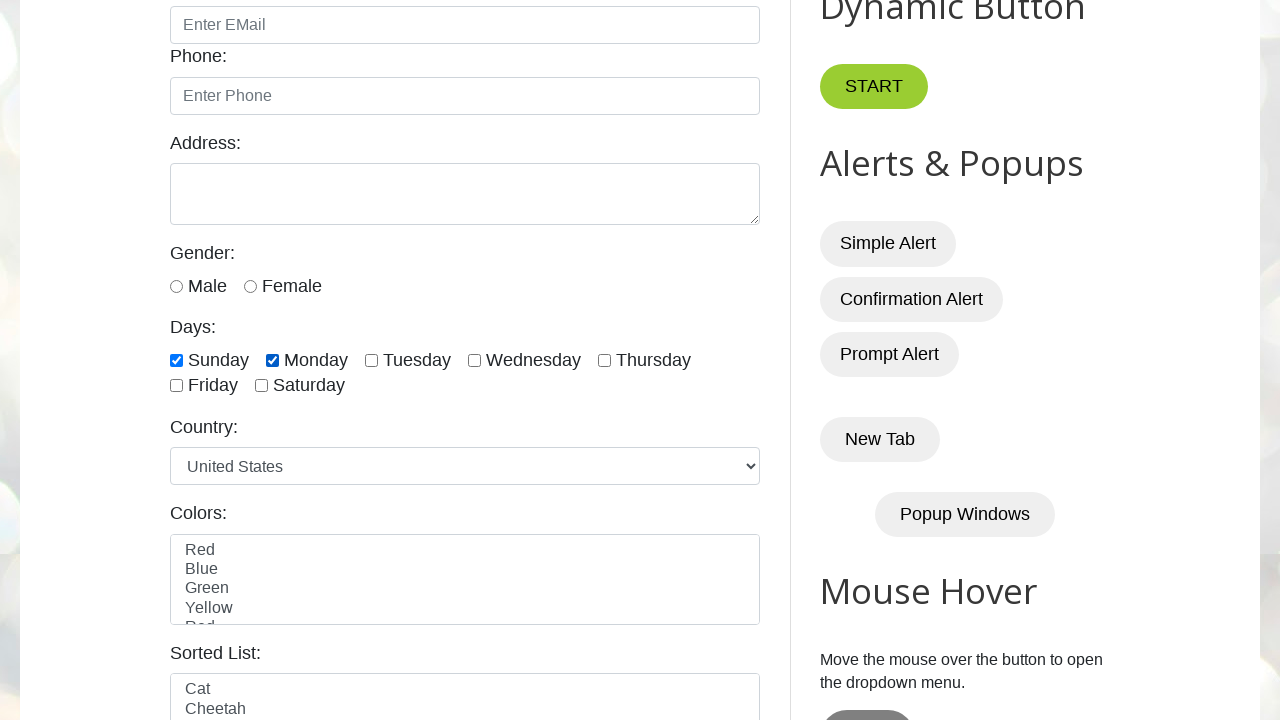

Clicked a checkbox at (372, 360) on xpath=//input[@class='form-check-input' and @type='checkbox'] >> nth=2
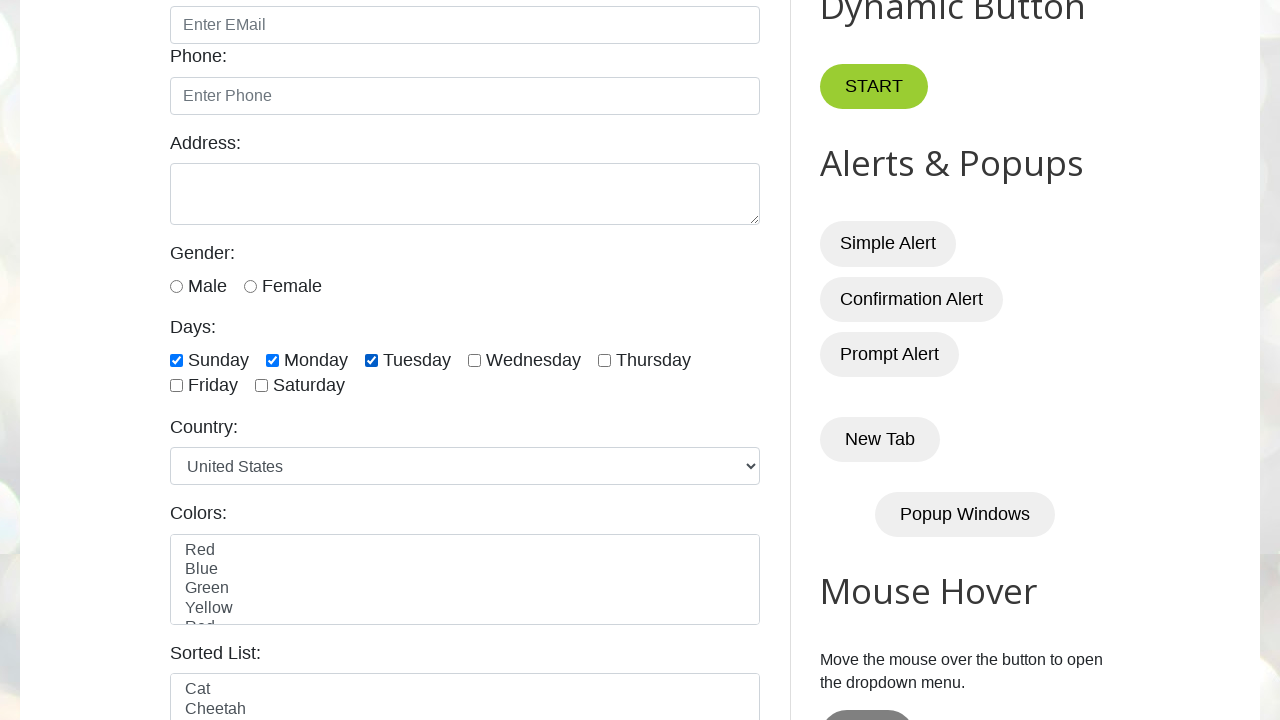

Clicked a checkbox at (474, 360) on xpath=//input[@class='form-check-input' and @type='checkbox'] >> nth=3
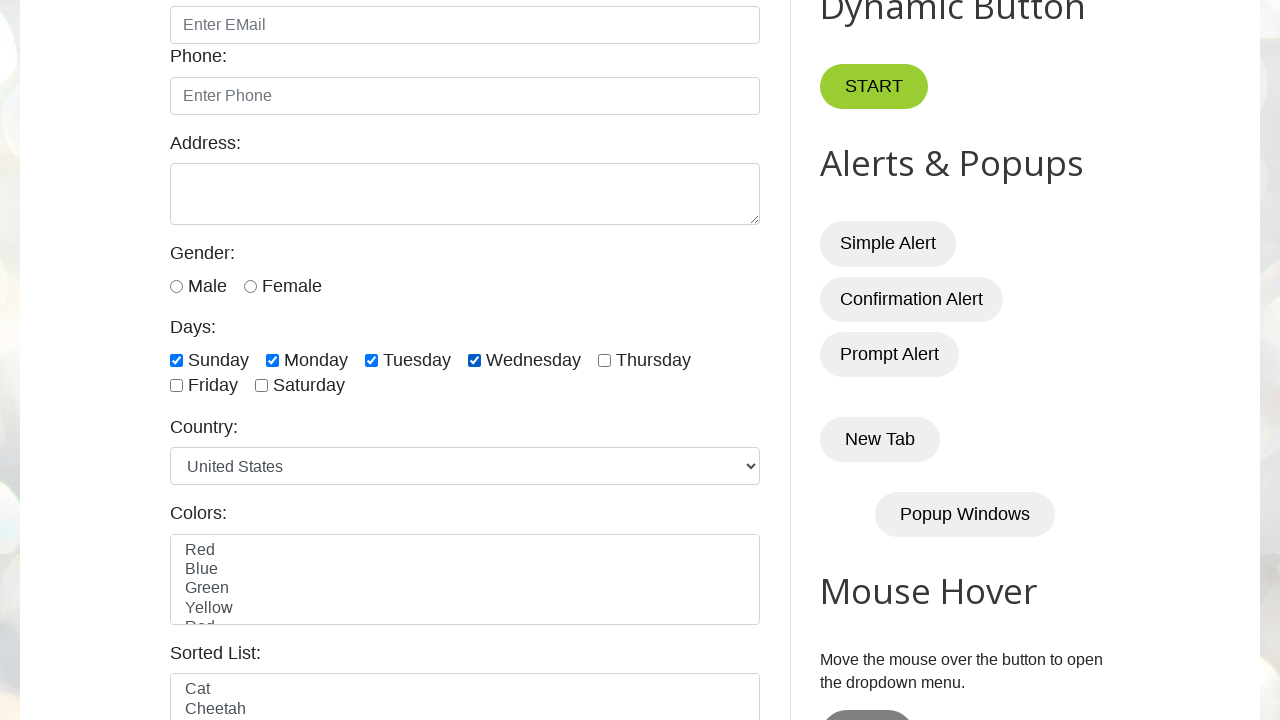

Clicked a checkbox at (604, 360) on xpath=//input[@class='form-check-input' and @type='checkbox'] >> nth=4
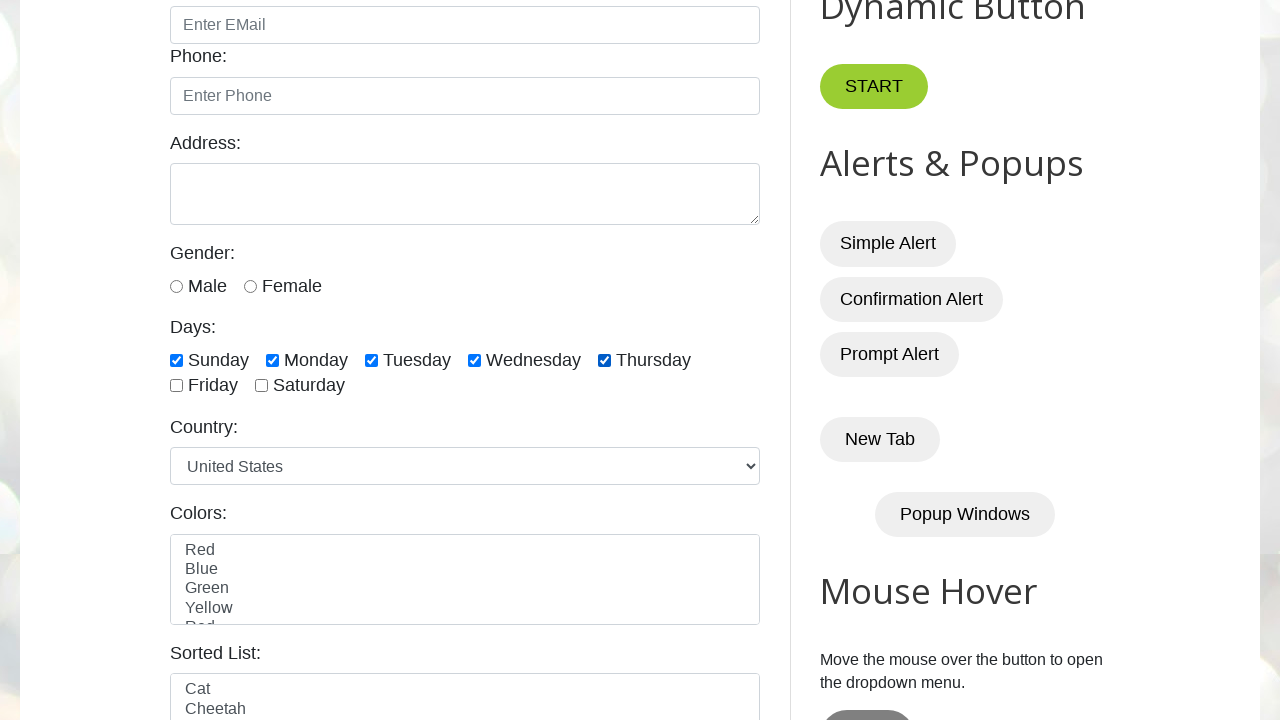

Clicked a checkbox at (176, 386) on xpath=//input[@class='form-check-input' and @type='checkbox'] >> nth=5
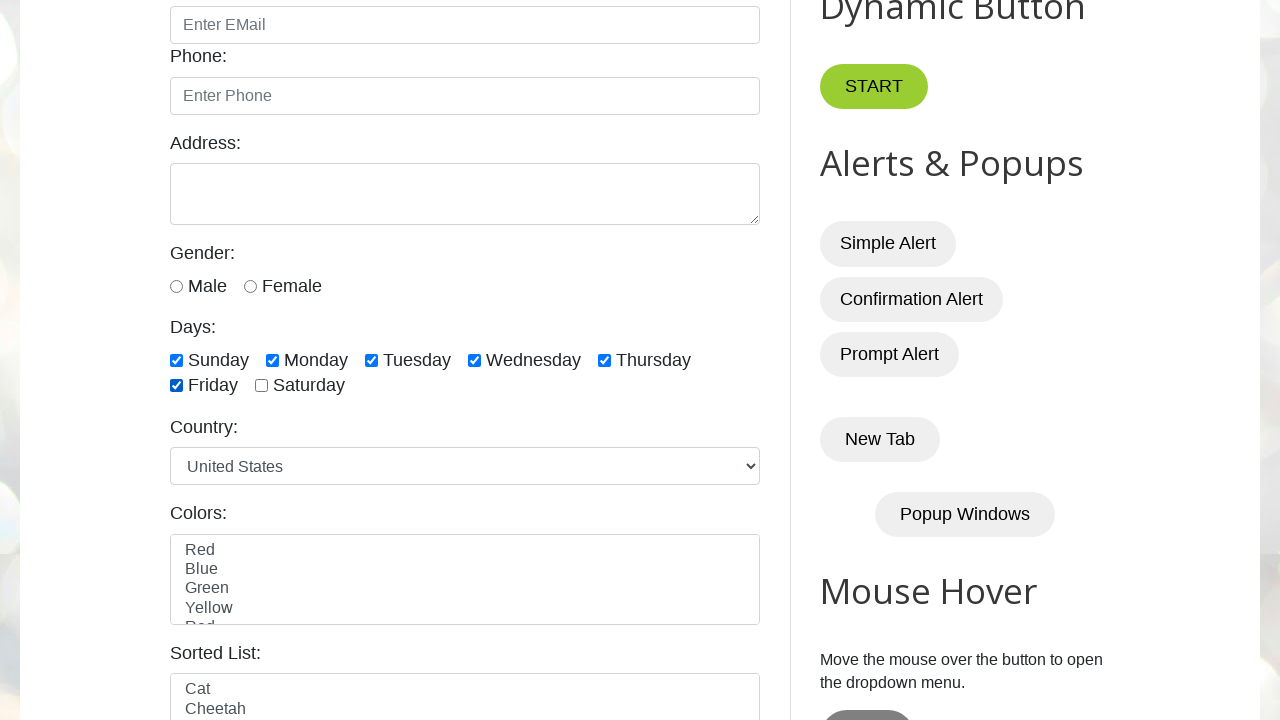

Clicked a checkbox at (262, 386) on xpath=//input[@class='form-check-input' and @type='checkbox'] >> nth=6
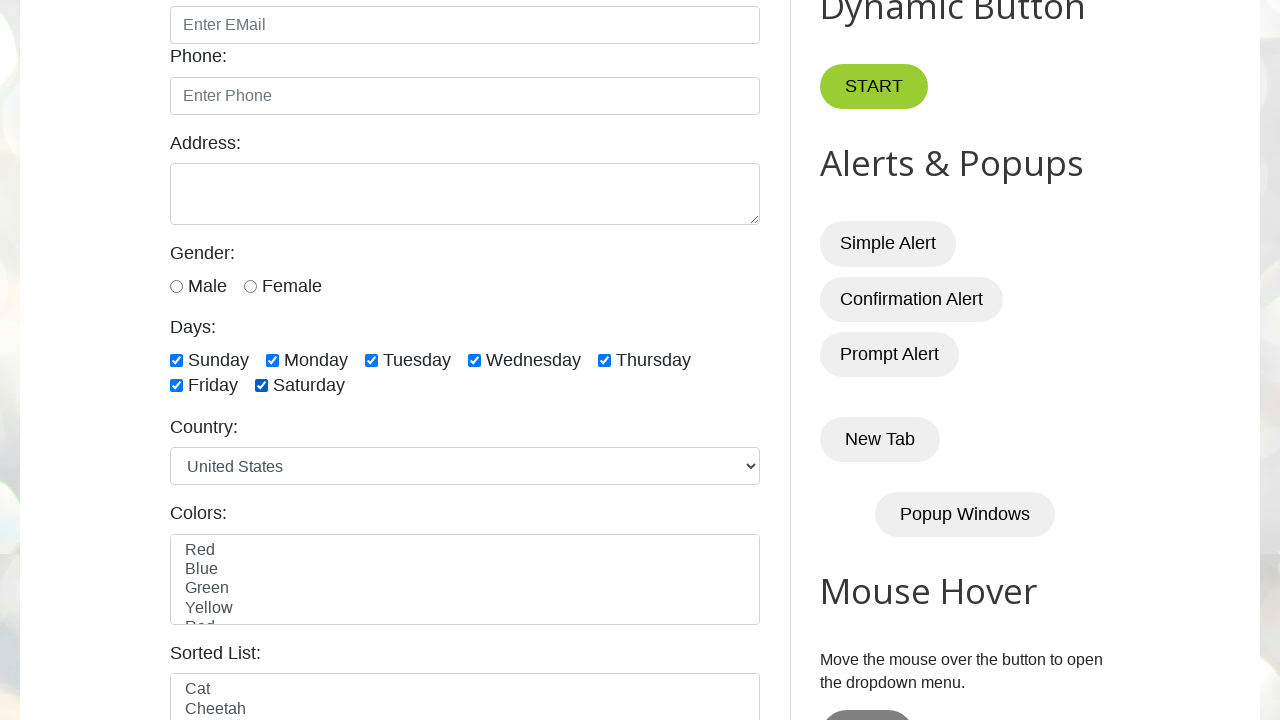

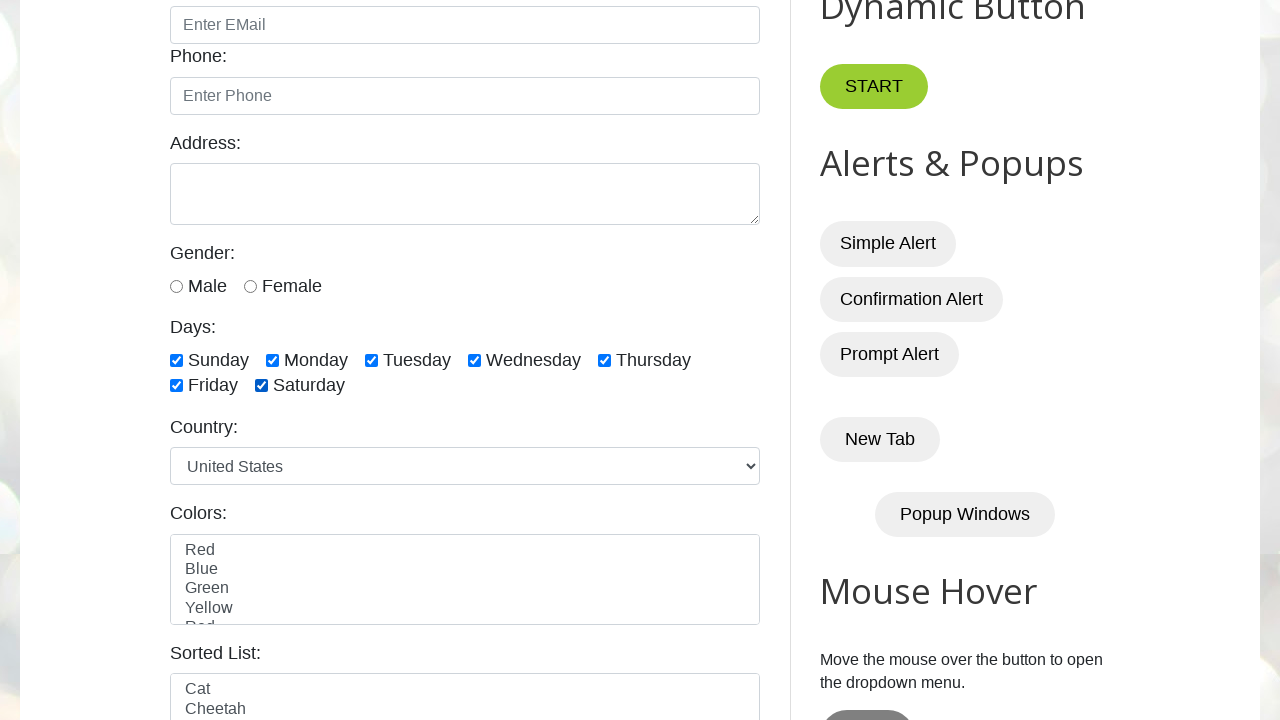